Tests file download functionality by clicking the download button and verifying the file is downloaded

Starting URL: https://demoqa.com/upload-download

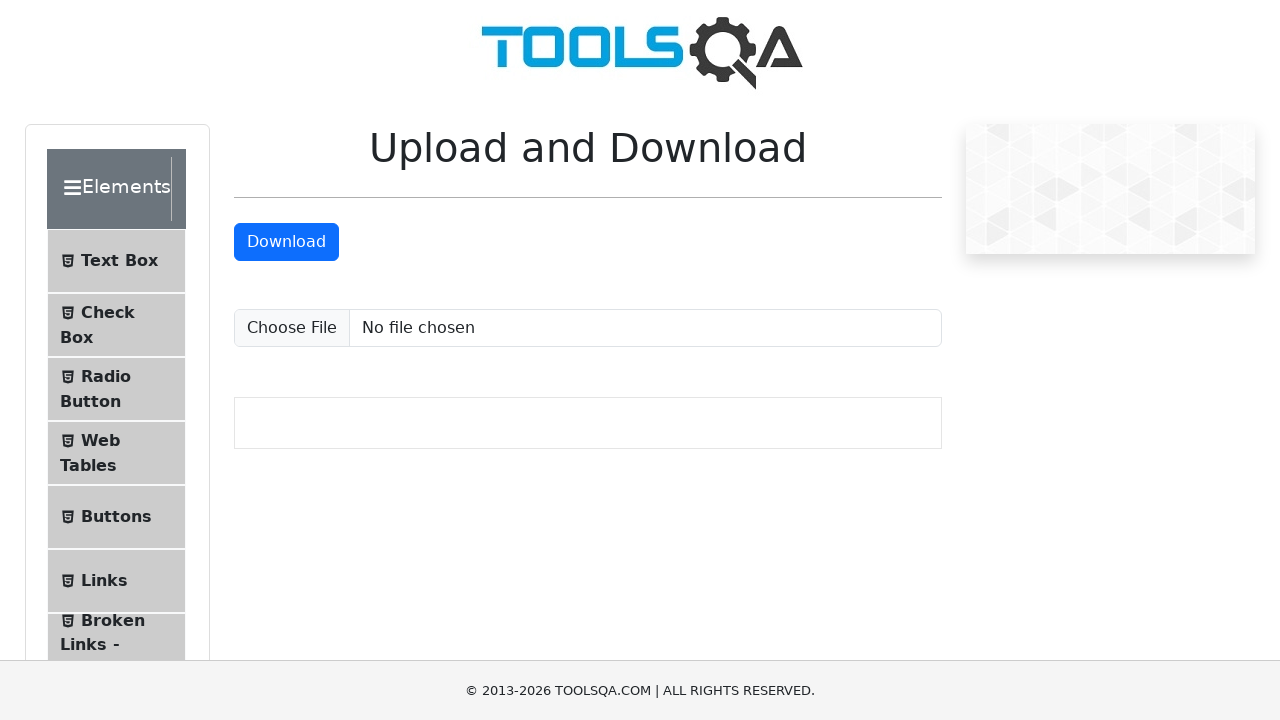

Clicked the download button at (286, 242) on #downloadButton
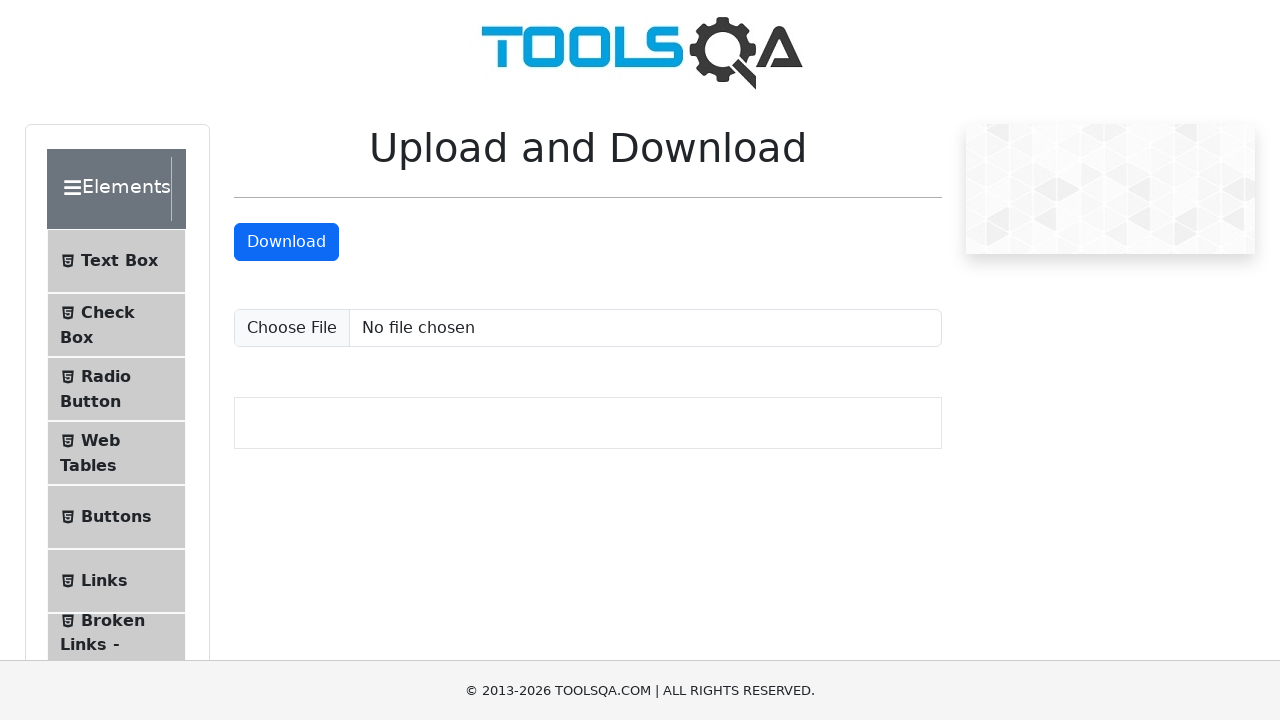

Clicked download button and captured download event at (286, 242) on #downloadButton
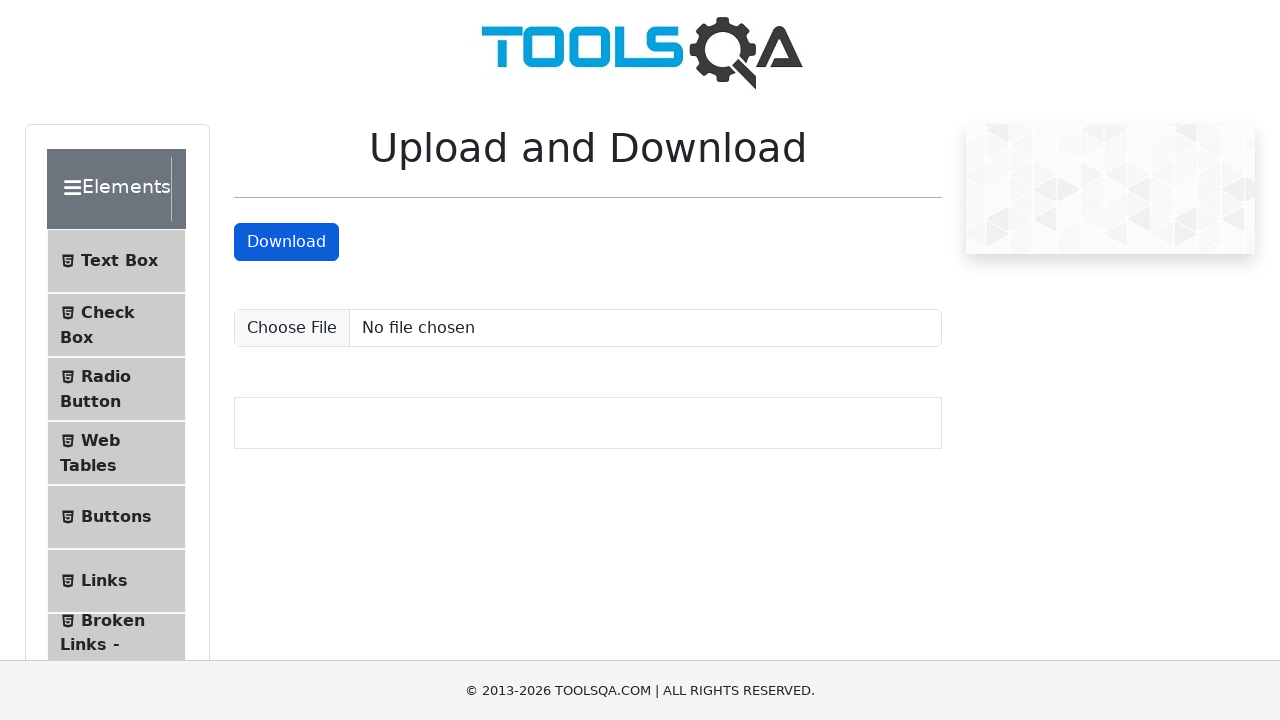

Download object retrieved and file download completed
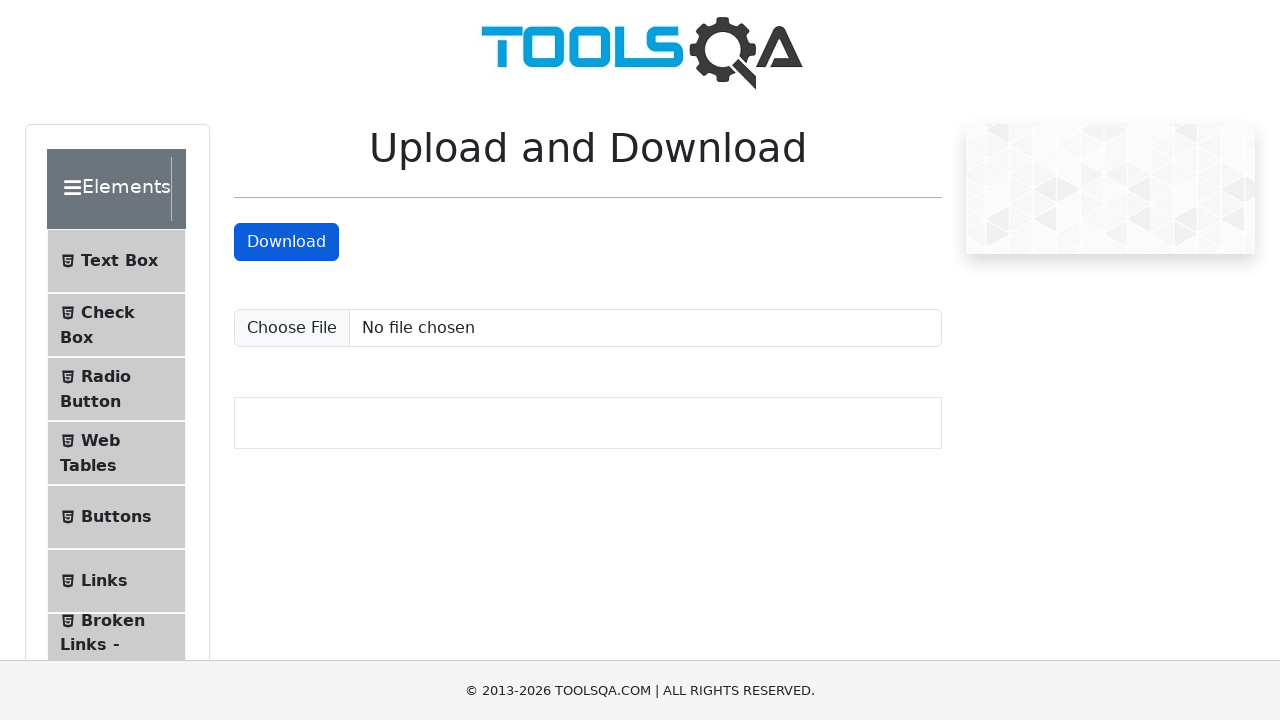

Waited 2 seconds for download to finalize
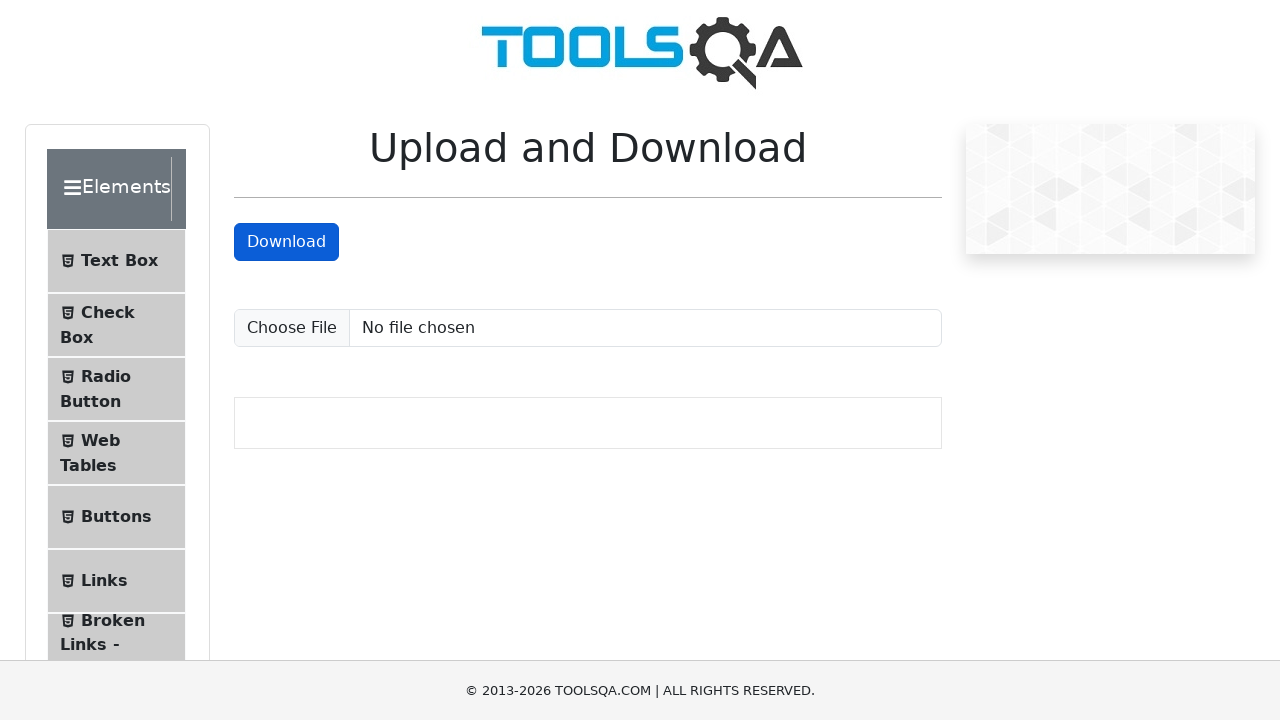

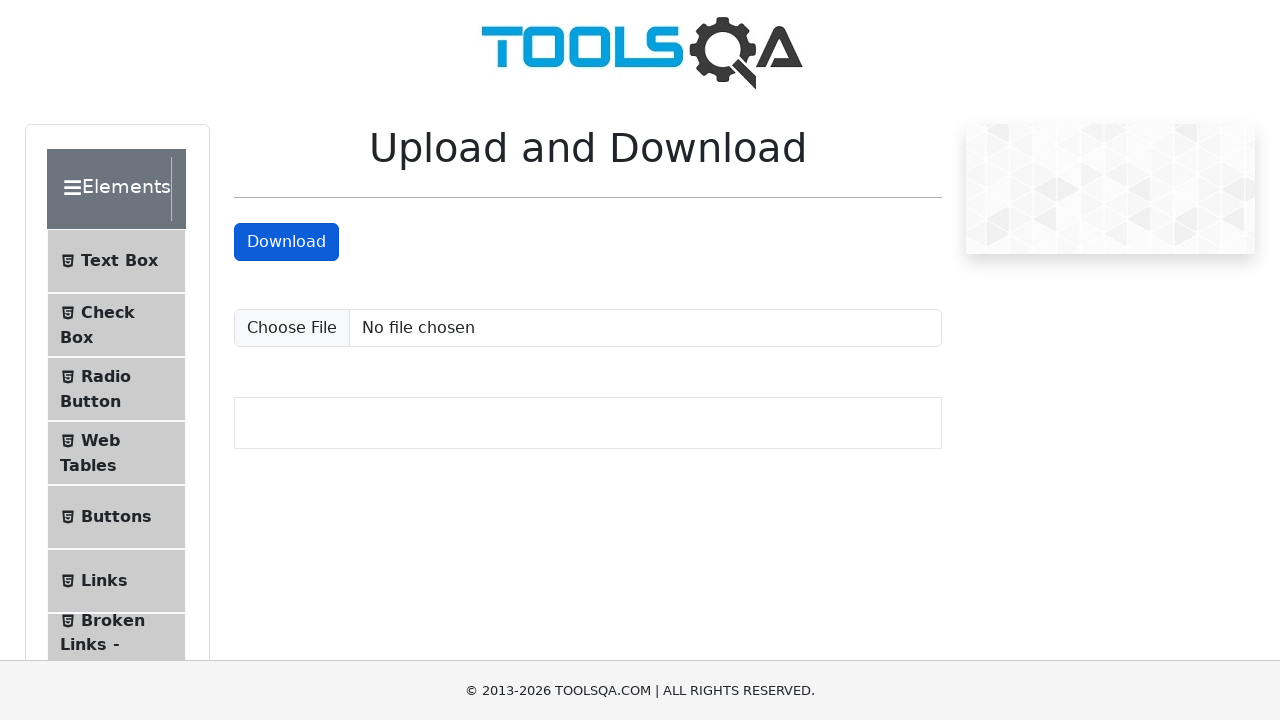